Fills out the practice registration form with user details including first name, last name, email, gender, and phone number, then submits the form and verifies successful registration

Starting URL: https://demoqa.com/automation-practice-form

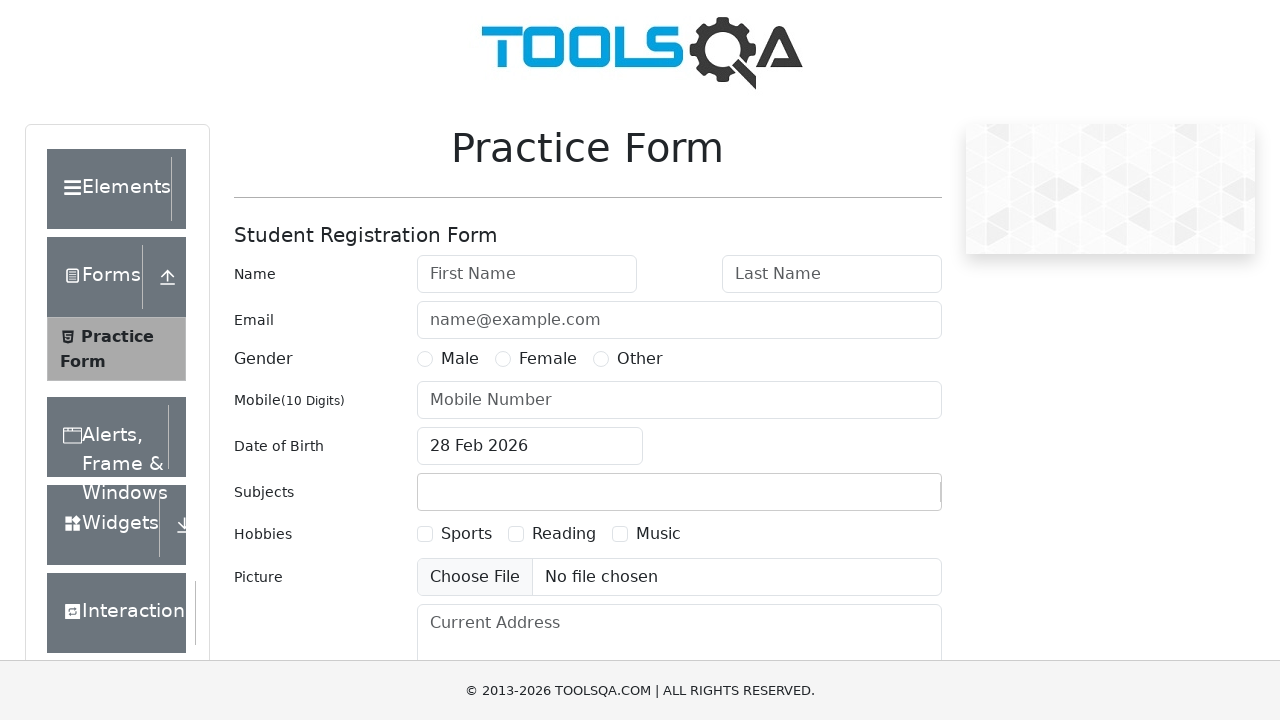

Filled first name field with 'Michael' on #firstName
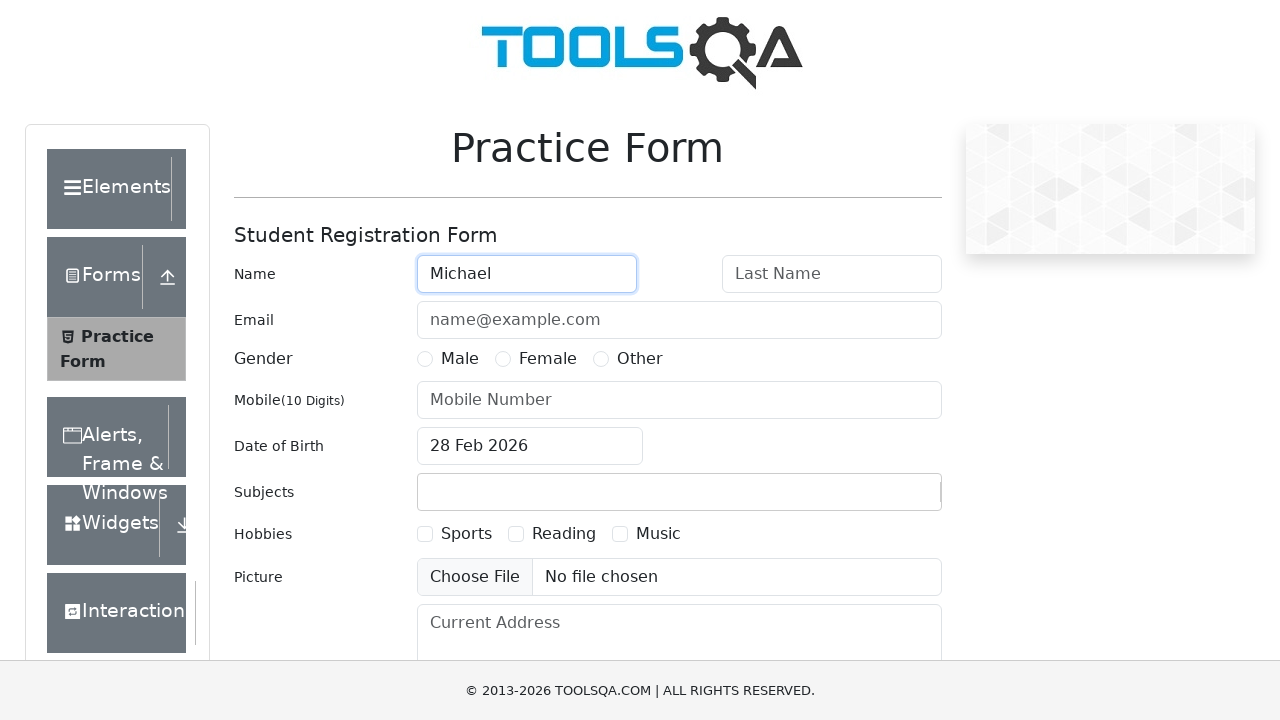

Filled last name field with 'Thompson' on #lastName
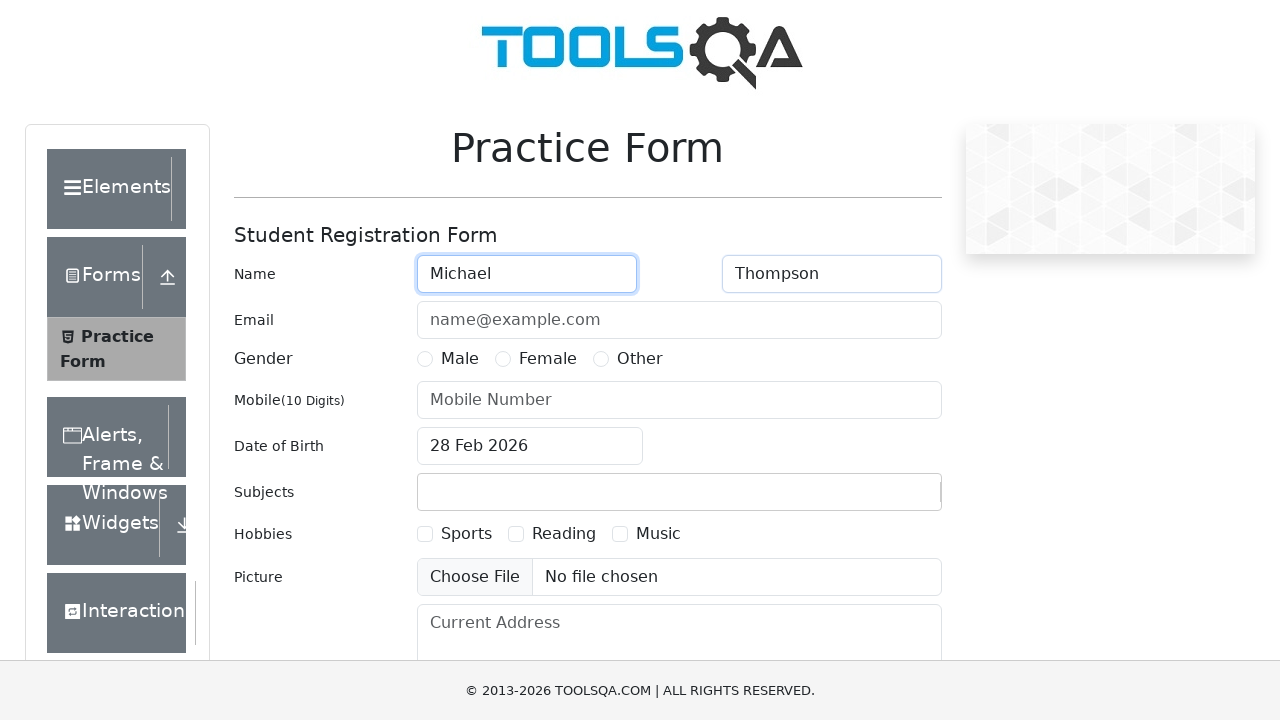

Filled email field with 'michael.thompson@example.com' on #userEmail
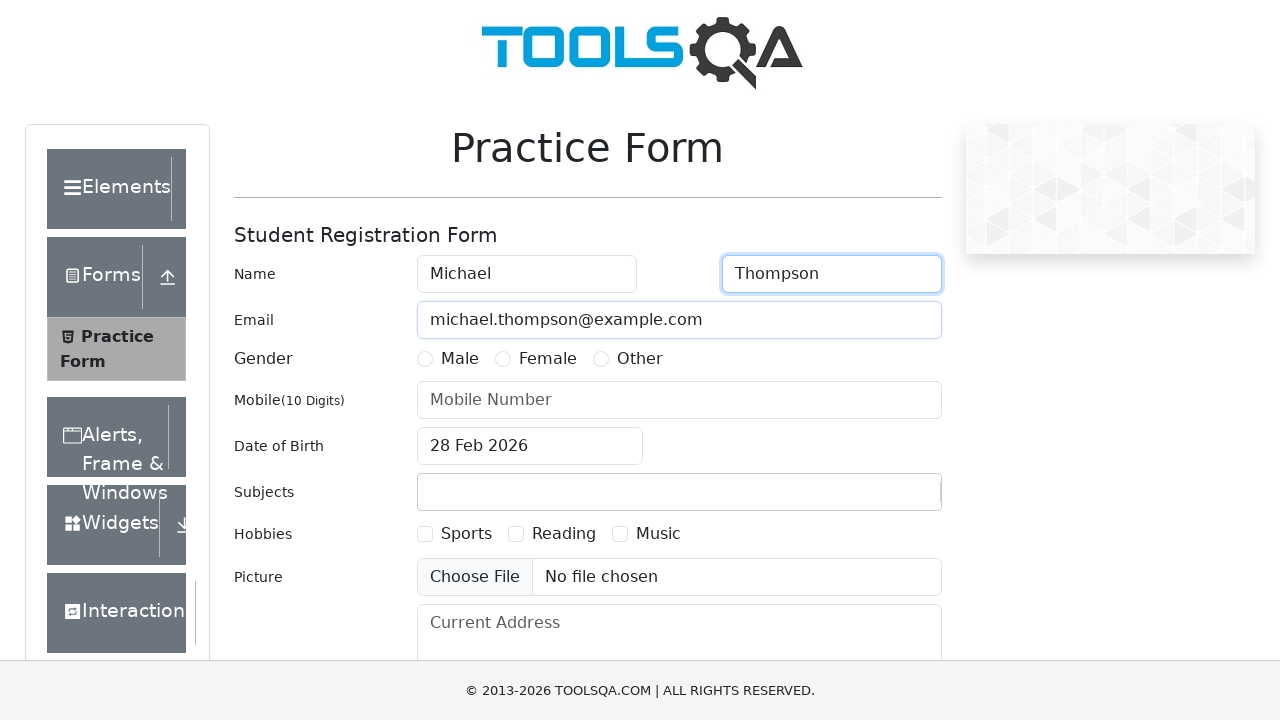

Selected Male gender radio button at (460, 359) on label[for='gender-radio-1']
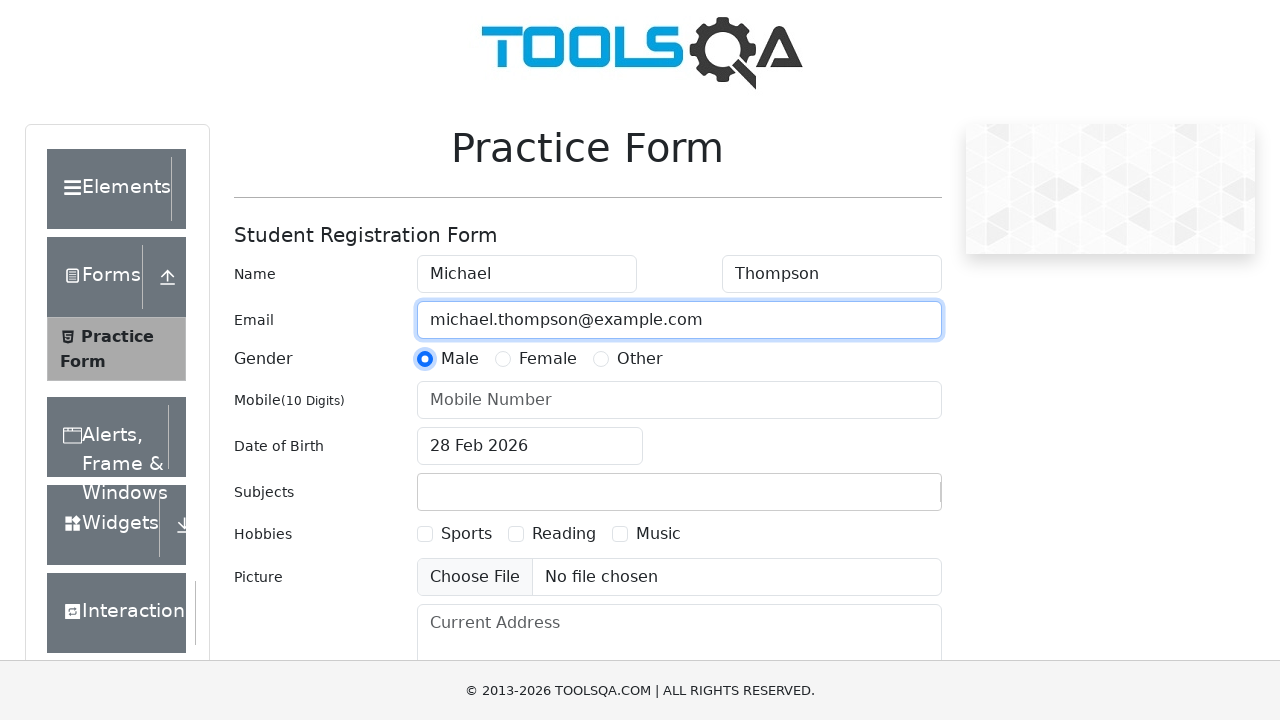

Filled mobile number field with '5551234567' on #userNumber
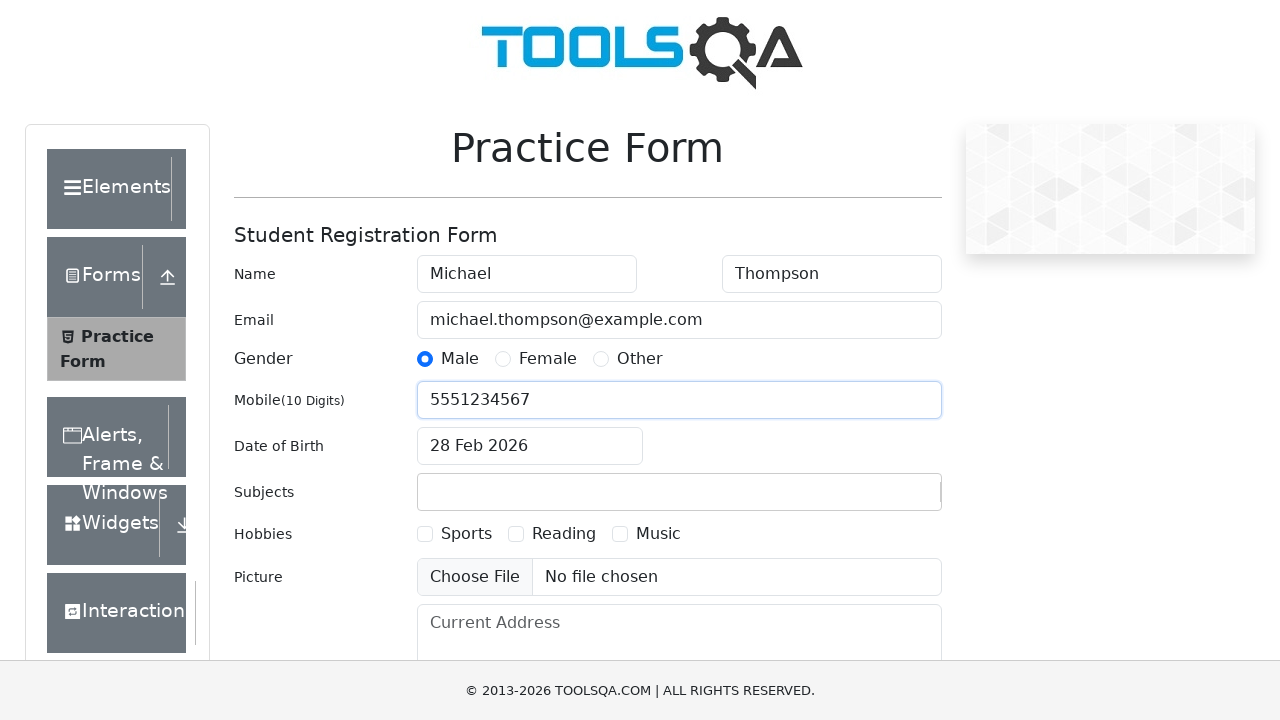

Clicked submit button to register user at (885, 499) on #submit
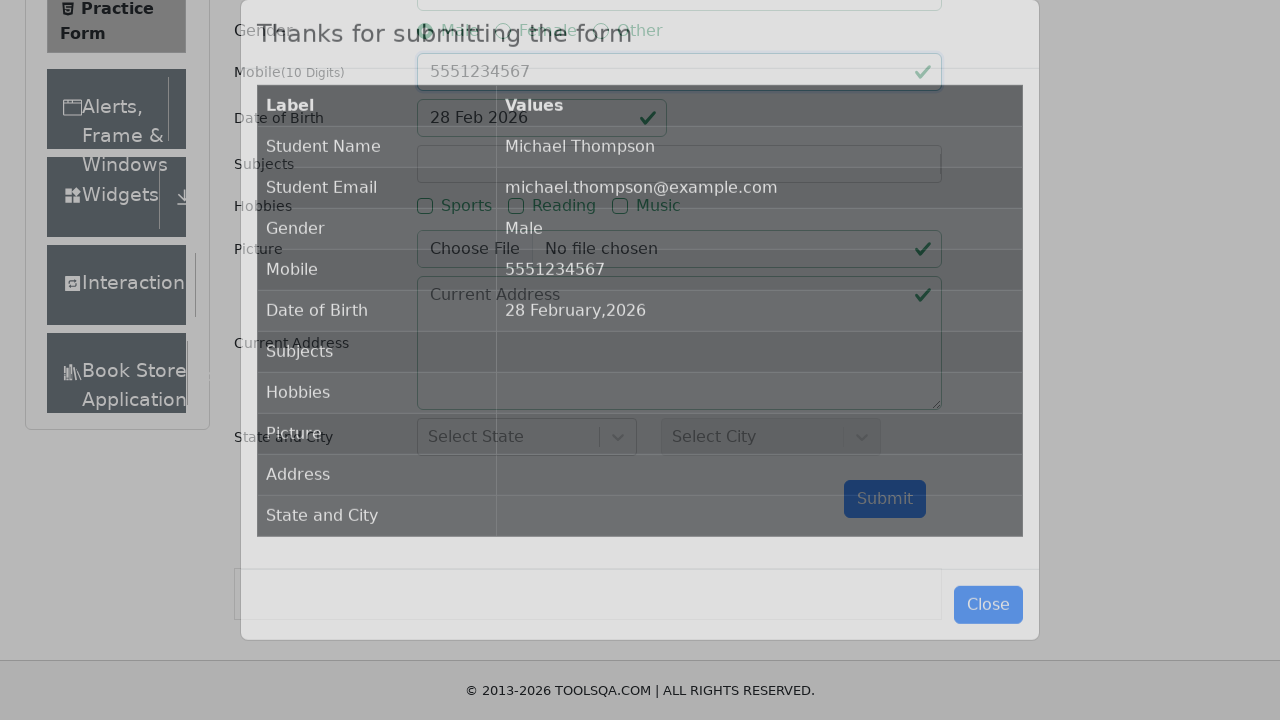

Registration success modal appeared
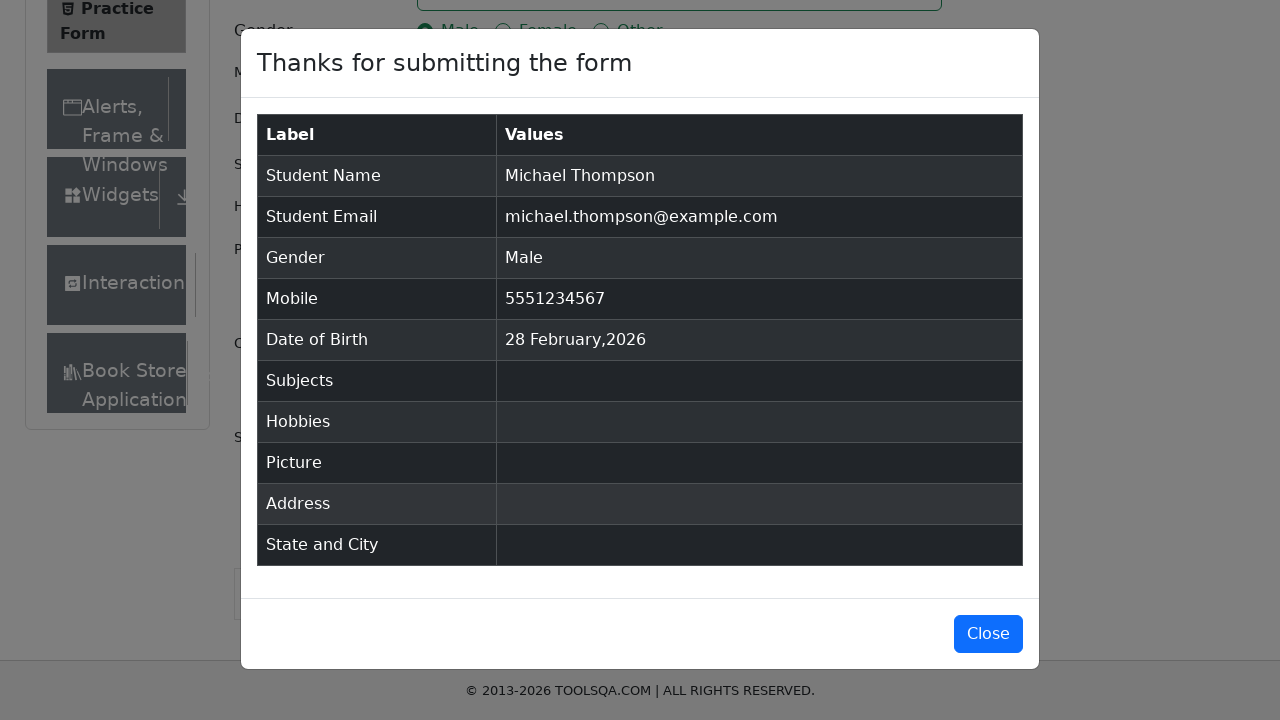

Verified registration success modal is visible
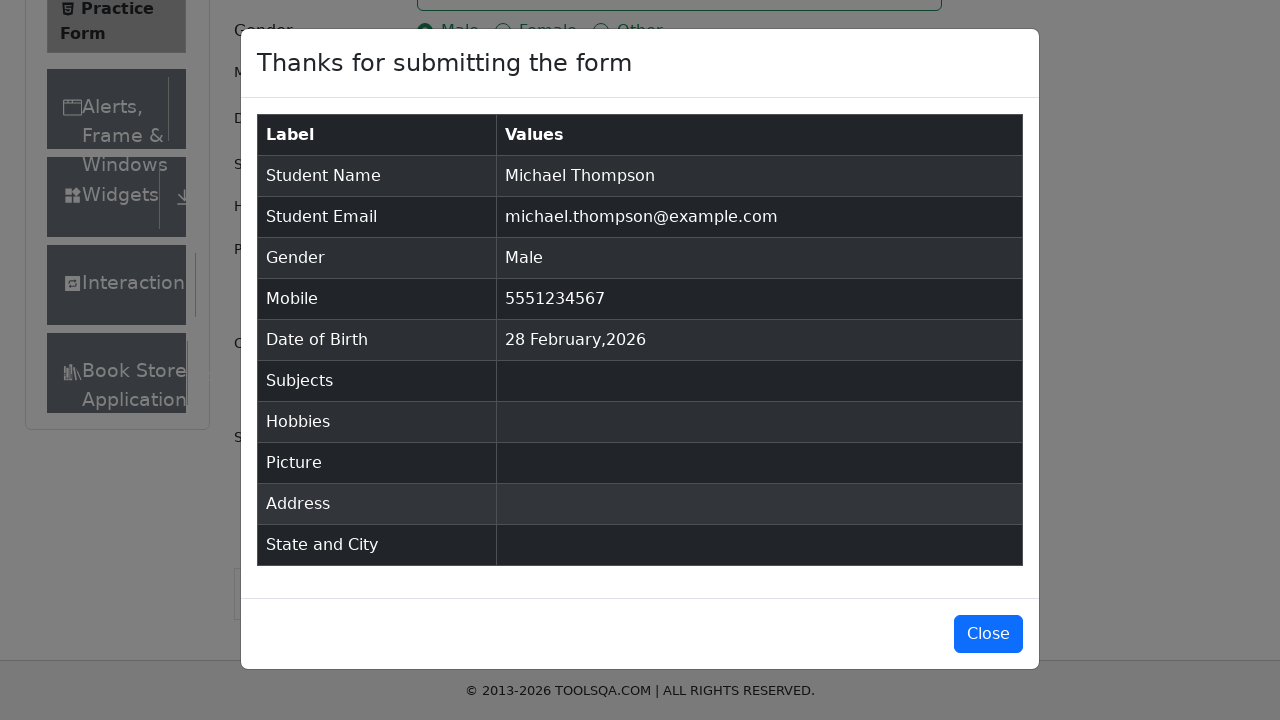

Assertion passed: registration was successful
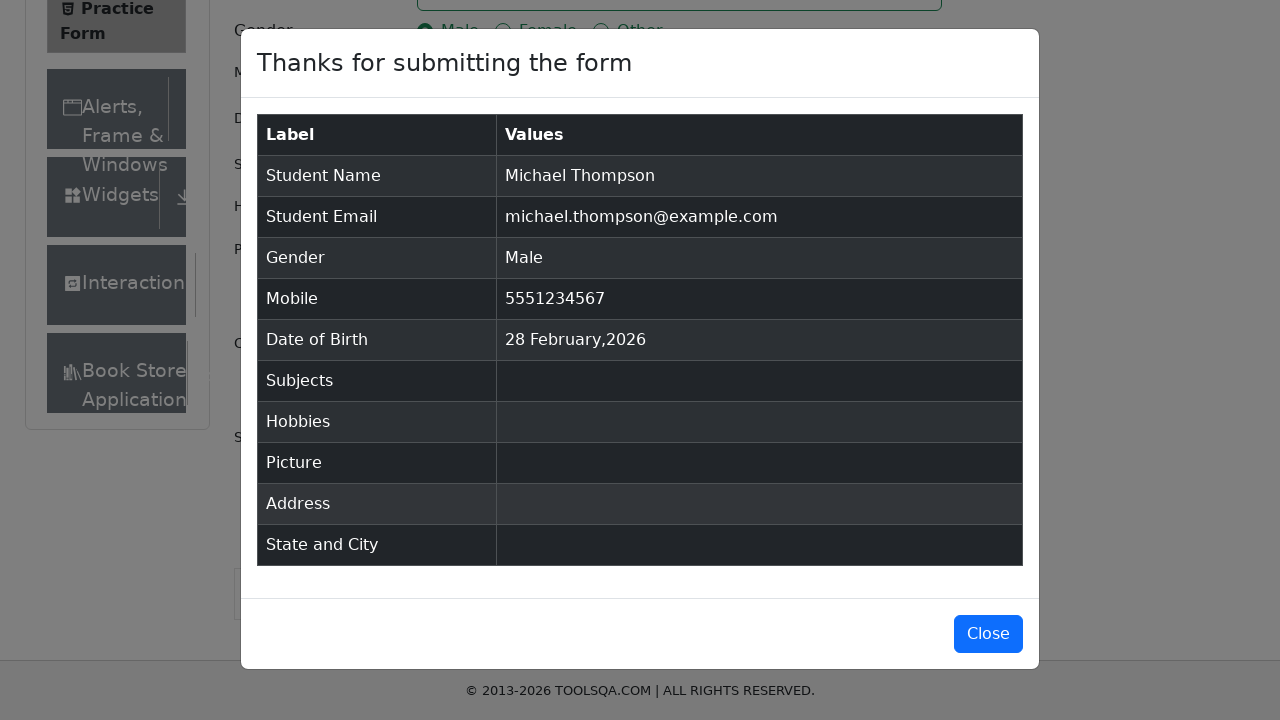

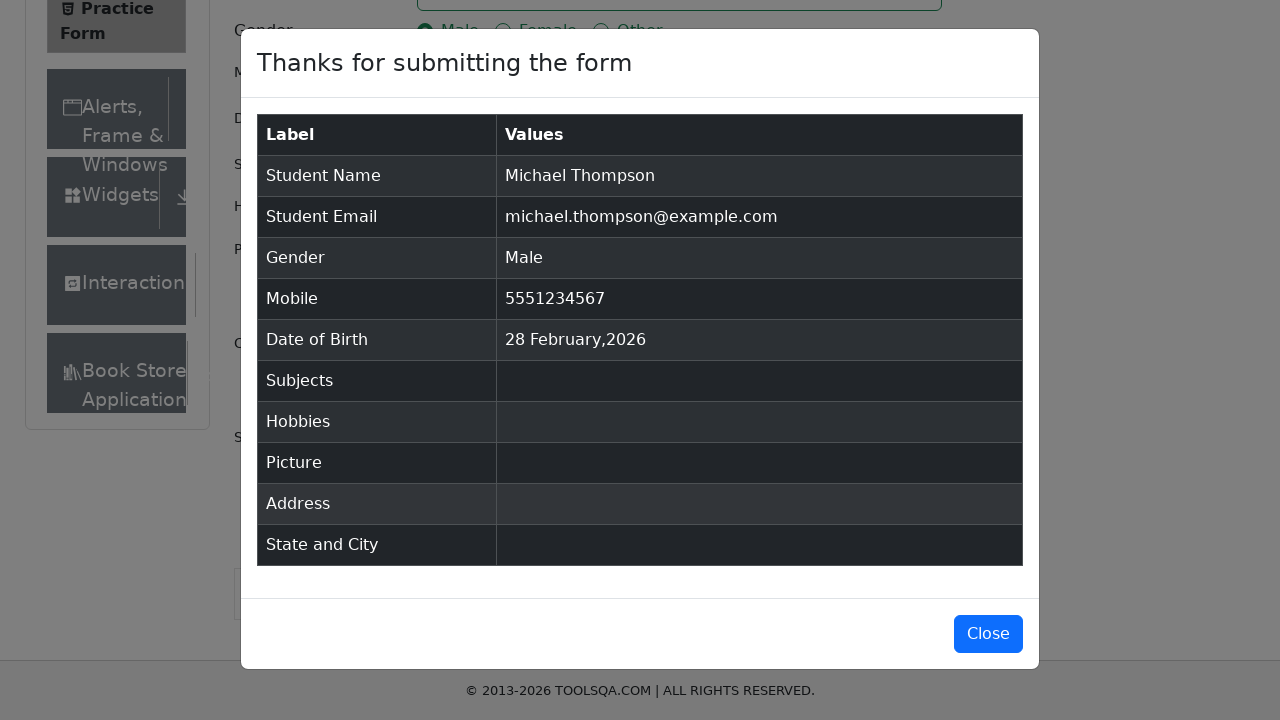